Navigates through SWAPI documentation by clicking on documentation and intro links, then scrolls to the "Base URL" section

Starting URL: https://swapi.dev/

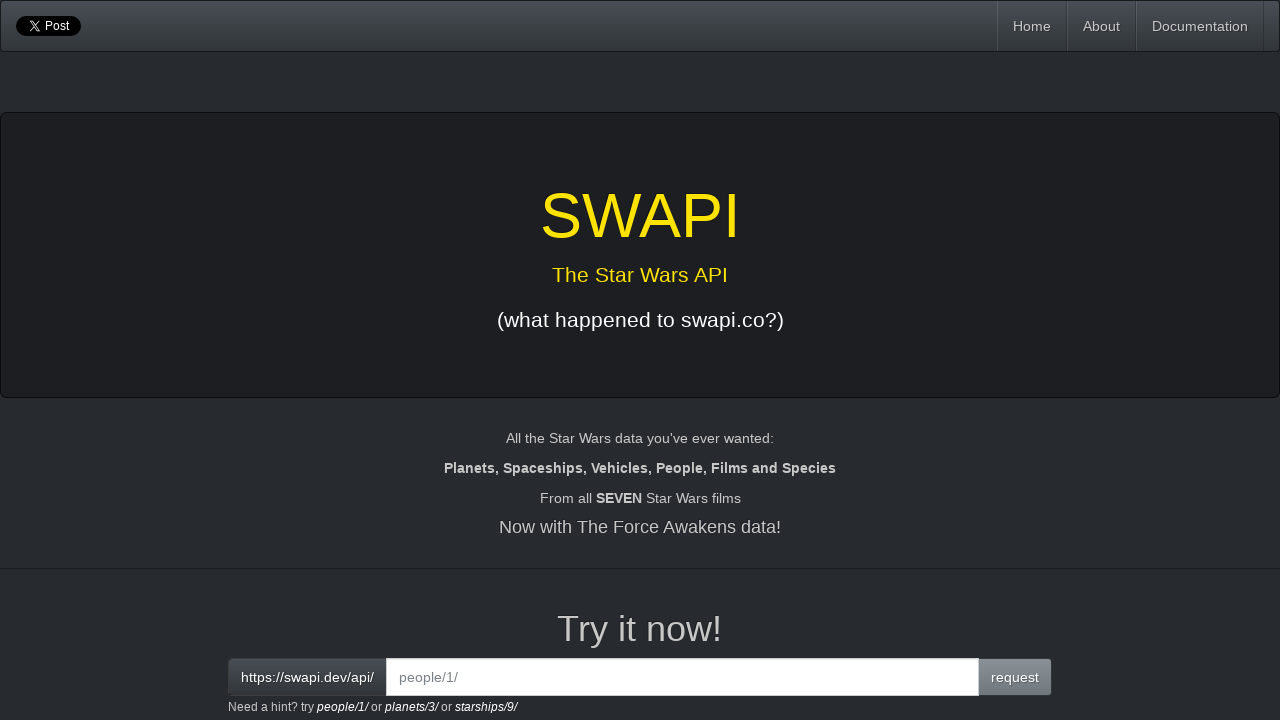

Clicked on documentation link at (1200, 26) on a[href*=documentation]
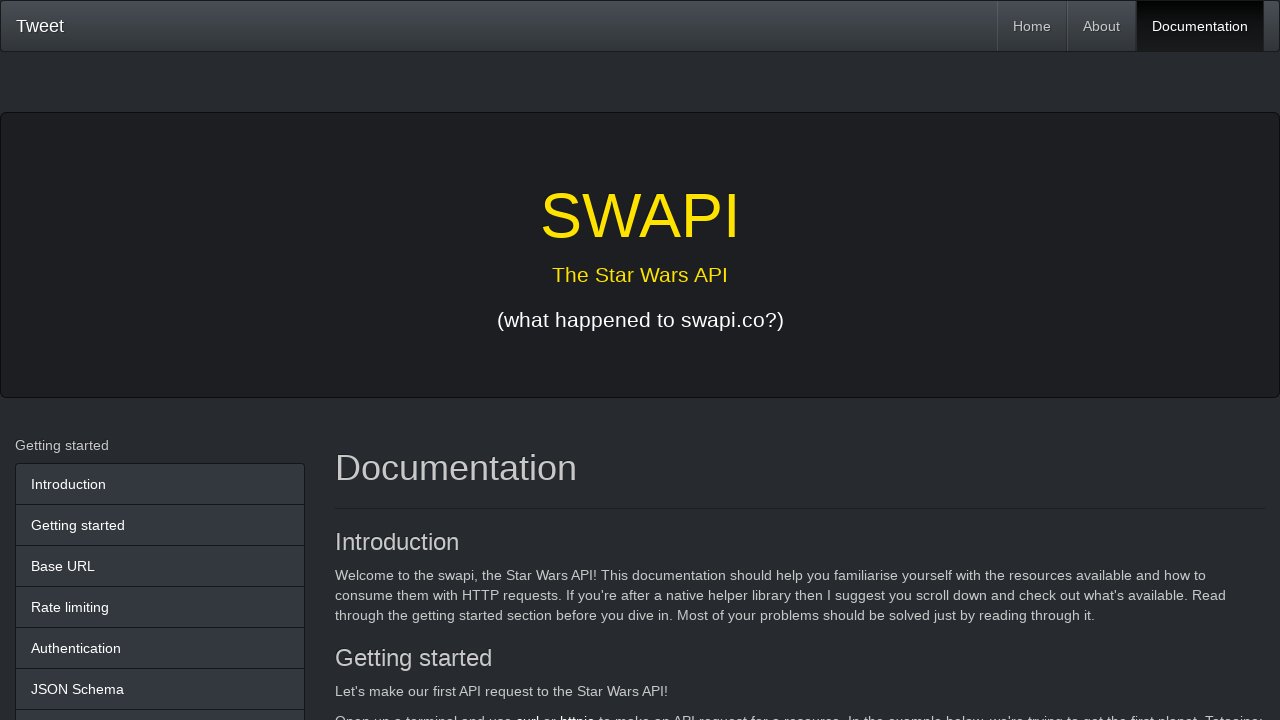

Intro link selector became available
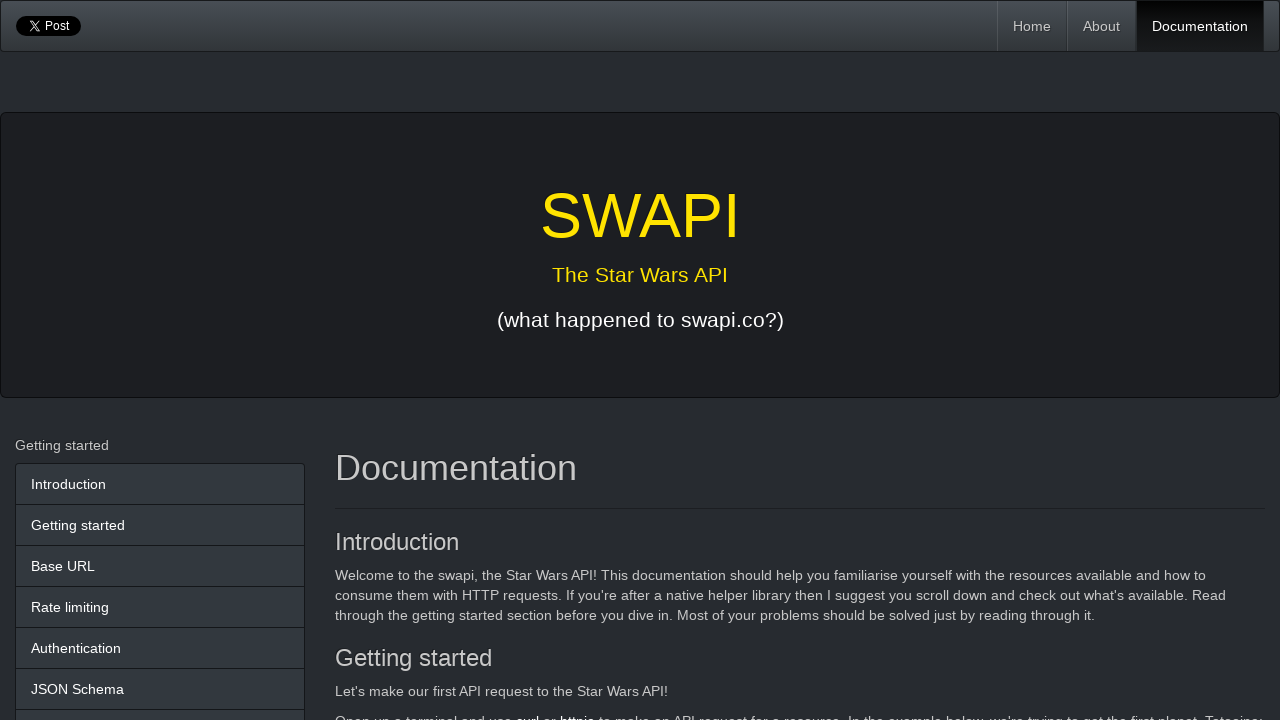

Clicked on intro link at (68, 484) on a[href*=intro]
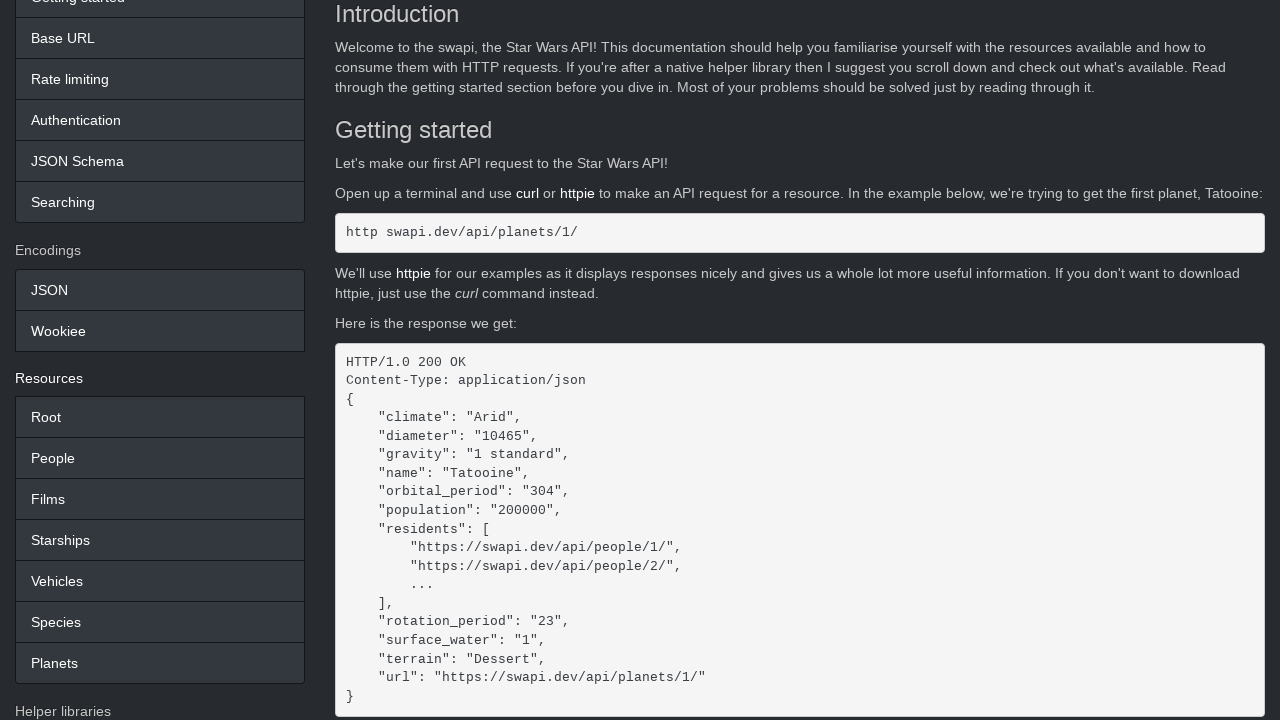

H3 elements became available
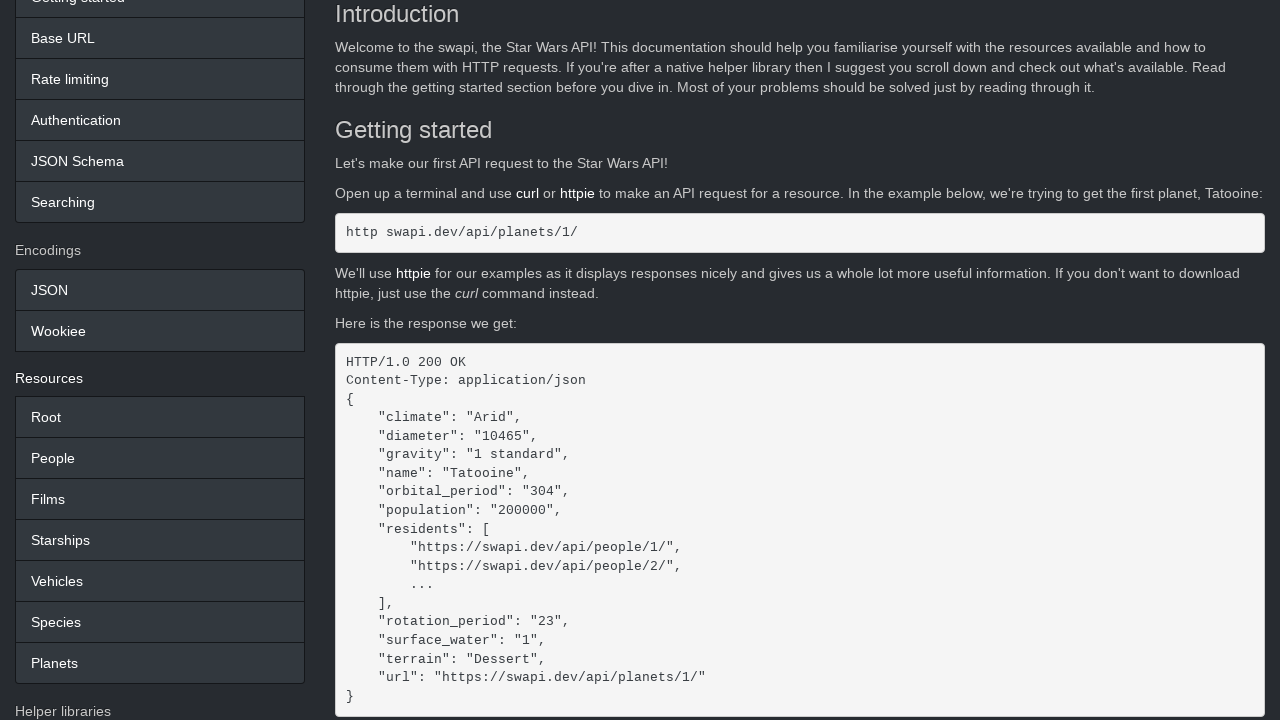

Scrolled to 'Base URL' section
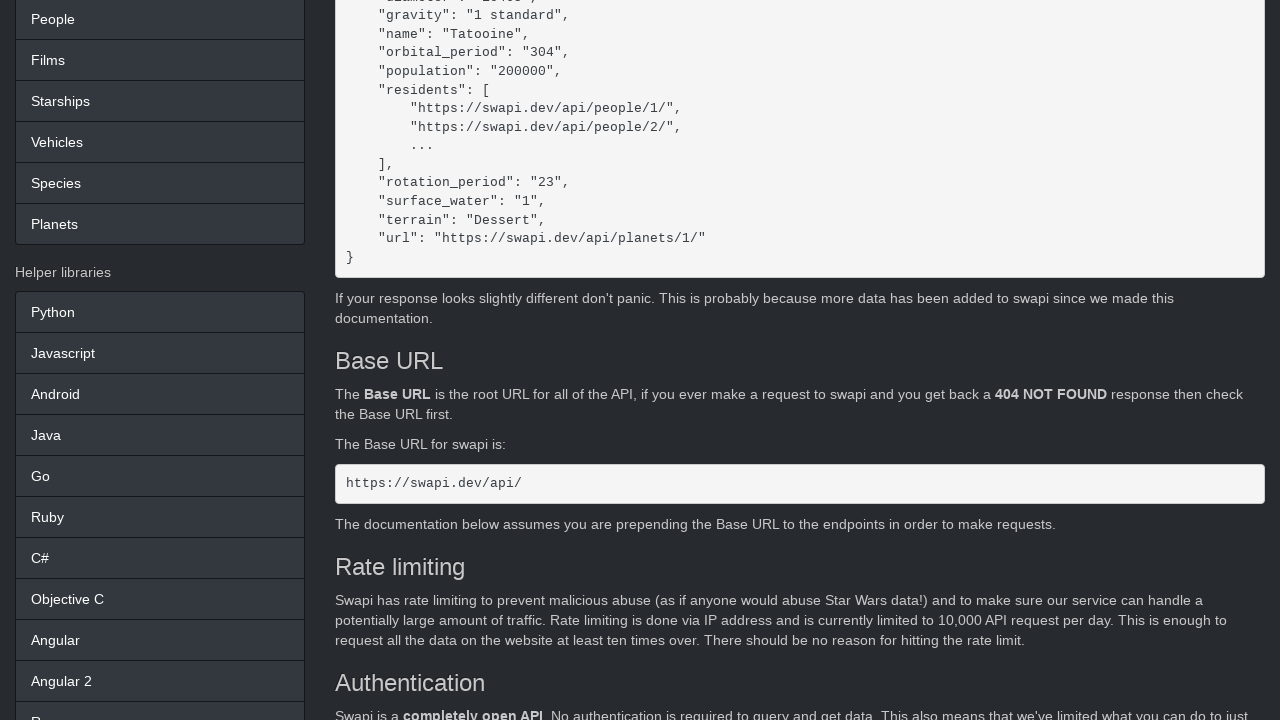

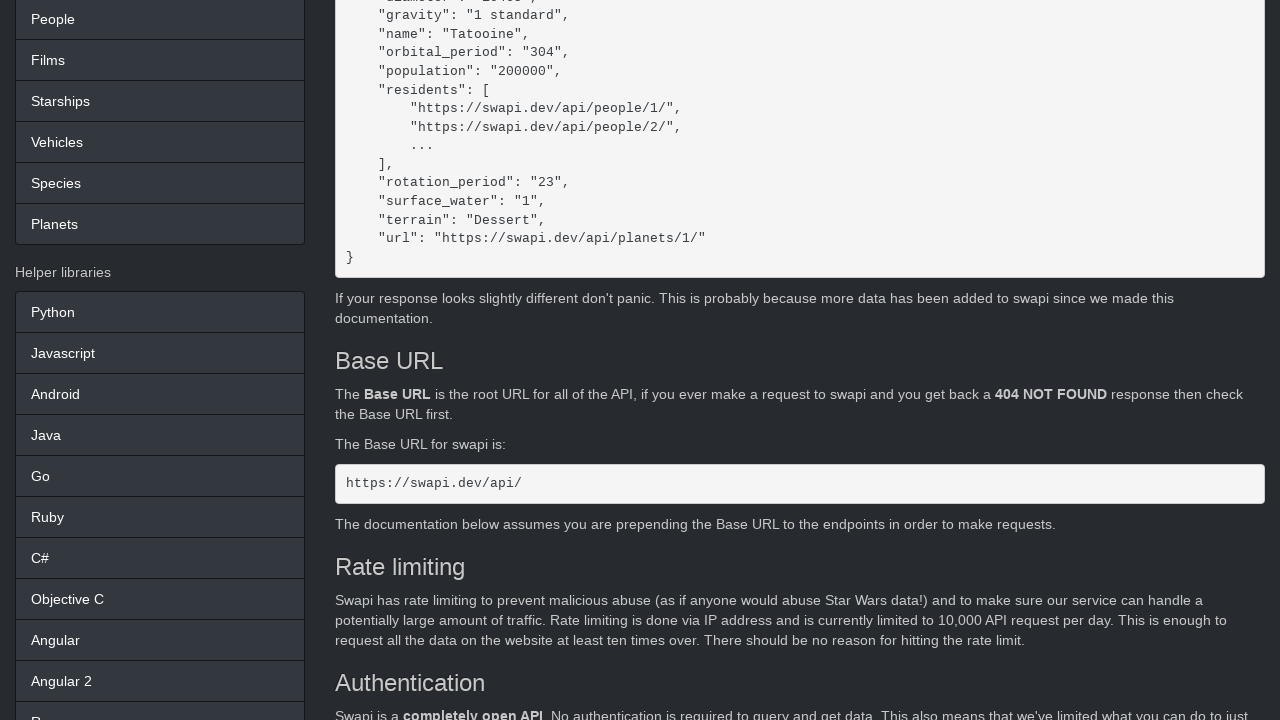